Tests filtering to display only active (not completed) todo items

Starting URL: https://demo.playwright.dev/todomvc

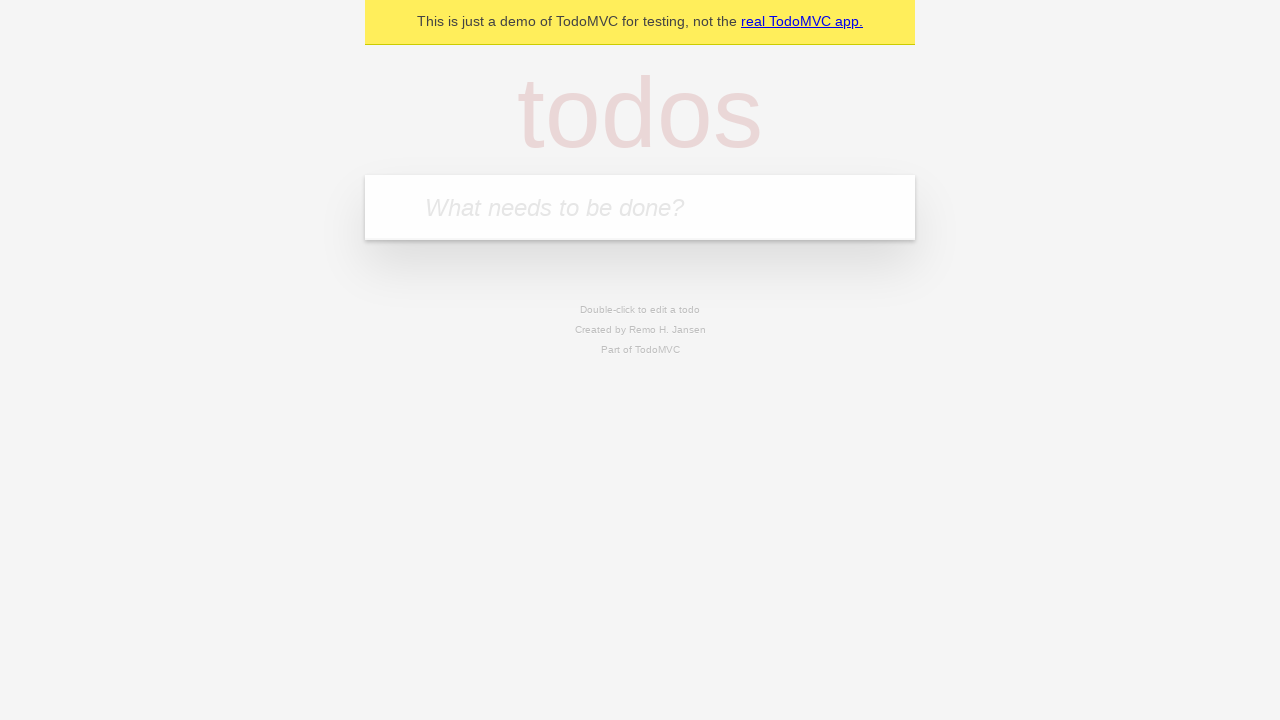

Filled todo input with 'buy some cheese' on internal:attr=[placeholder="What needs to be done?"i]
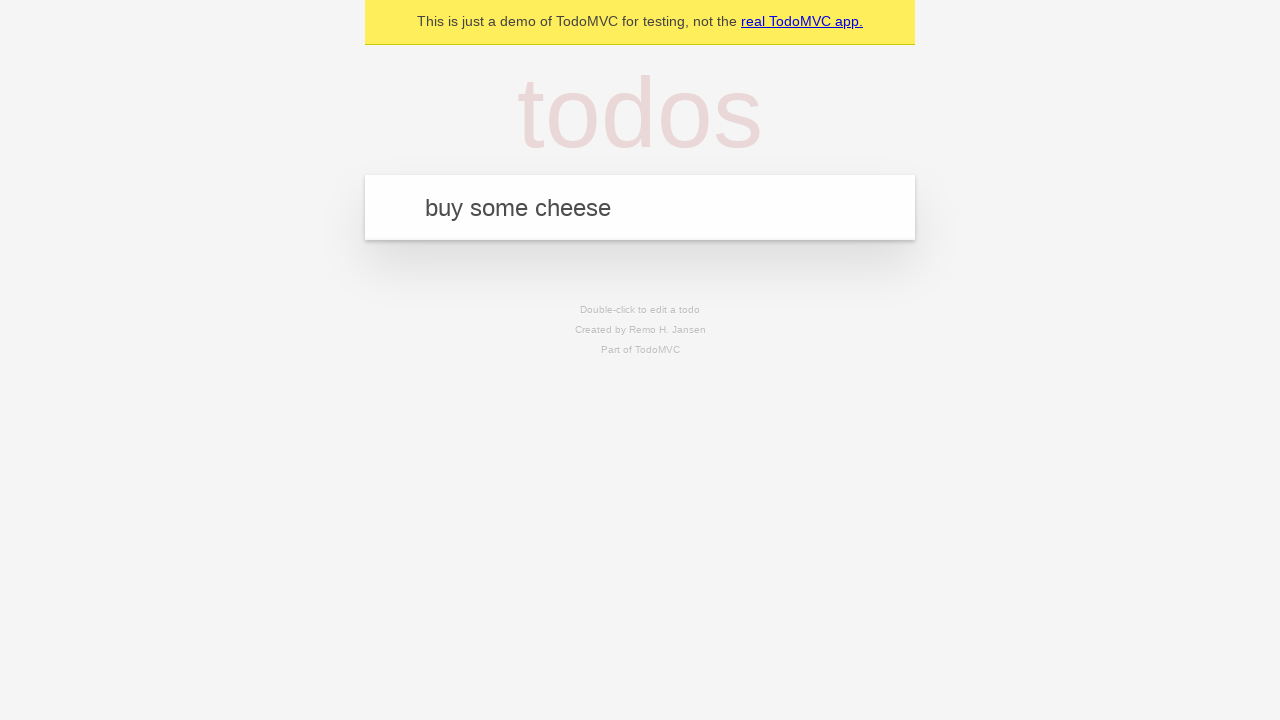

Pressed Enter to add first todo item on internal:attr=[placeholder="What needs to be done?"i]
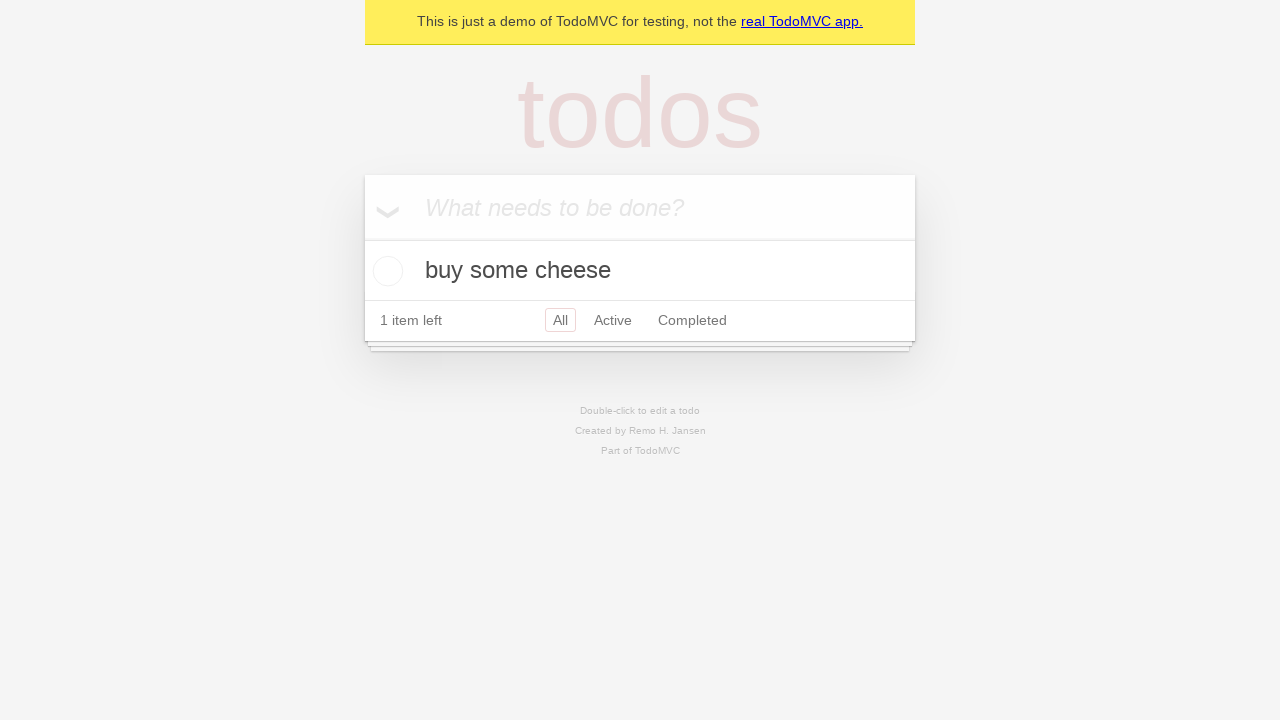

Filled todo input with 'feed the cat' on internal:attr=[placeholder="What needs to be done?"i]
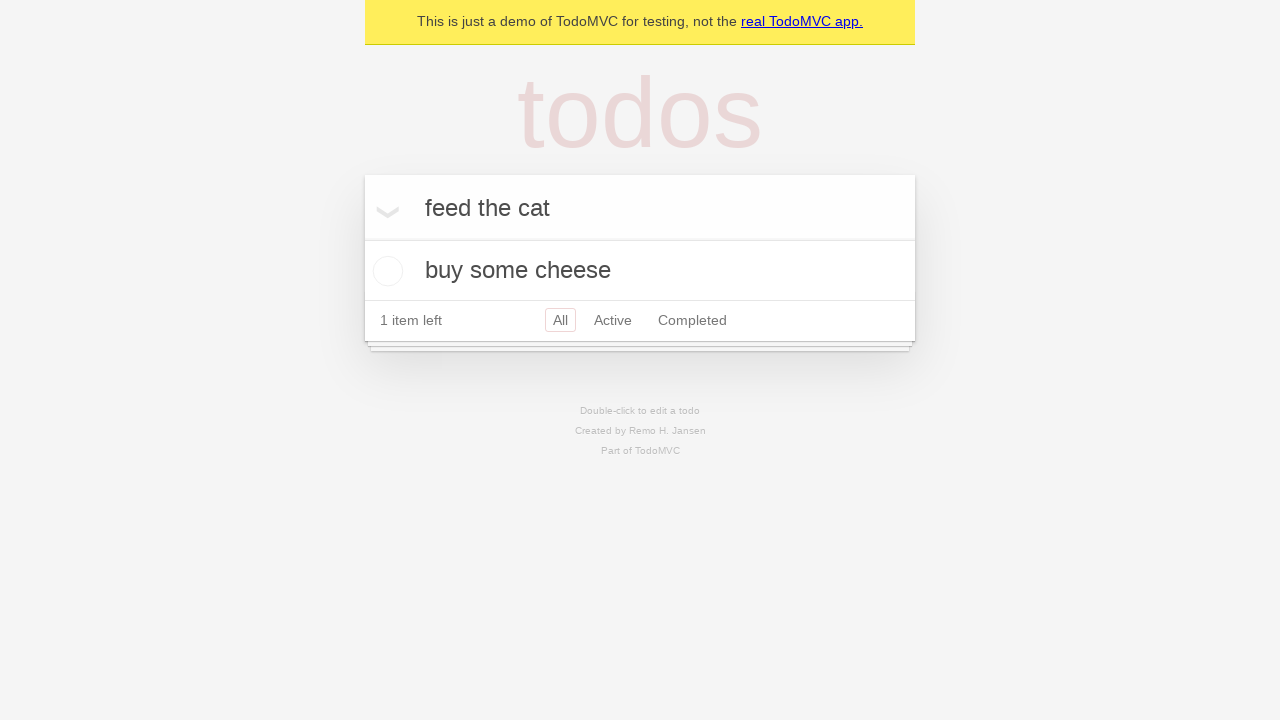

Pressed Enter to add second todo item on internal:attr=[placeholder="What needs to be done?"i]
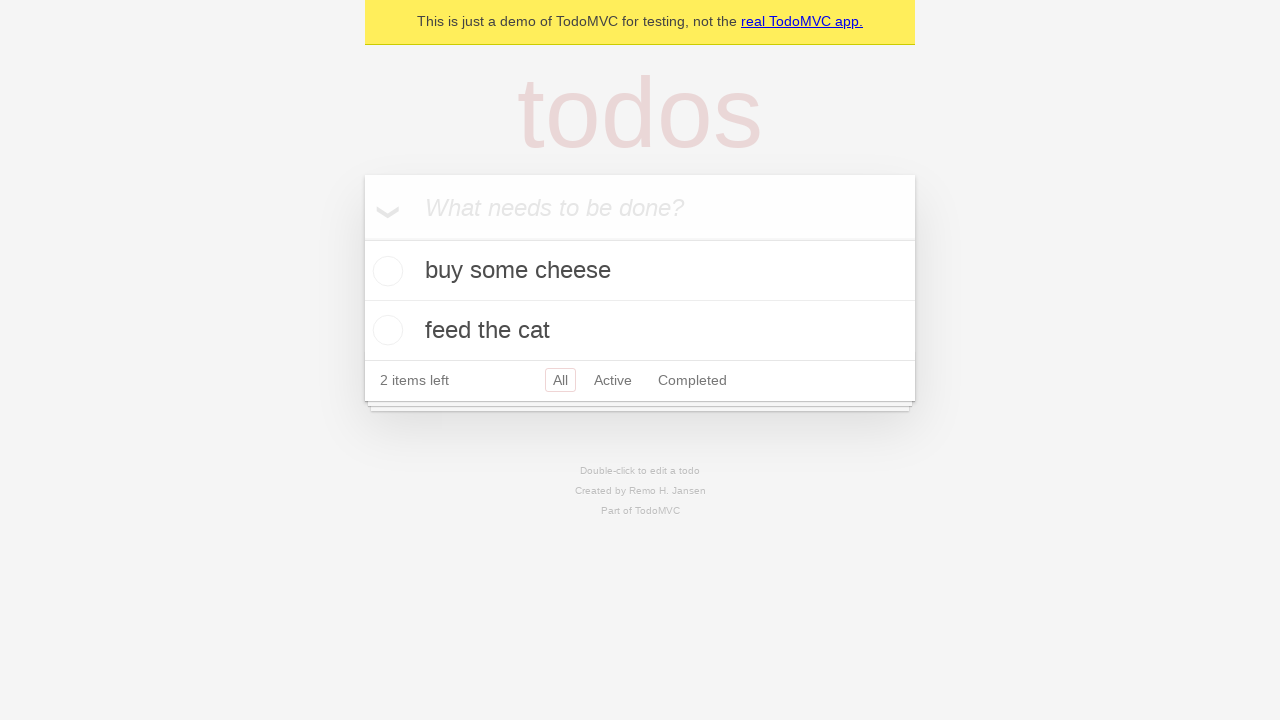

Filled todo input with 'book a doctors appointment' on internal:attr=[placeholder="What needs to be done?"i]
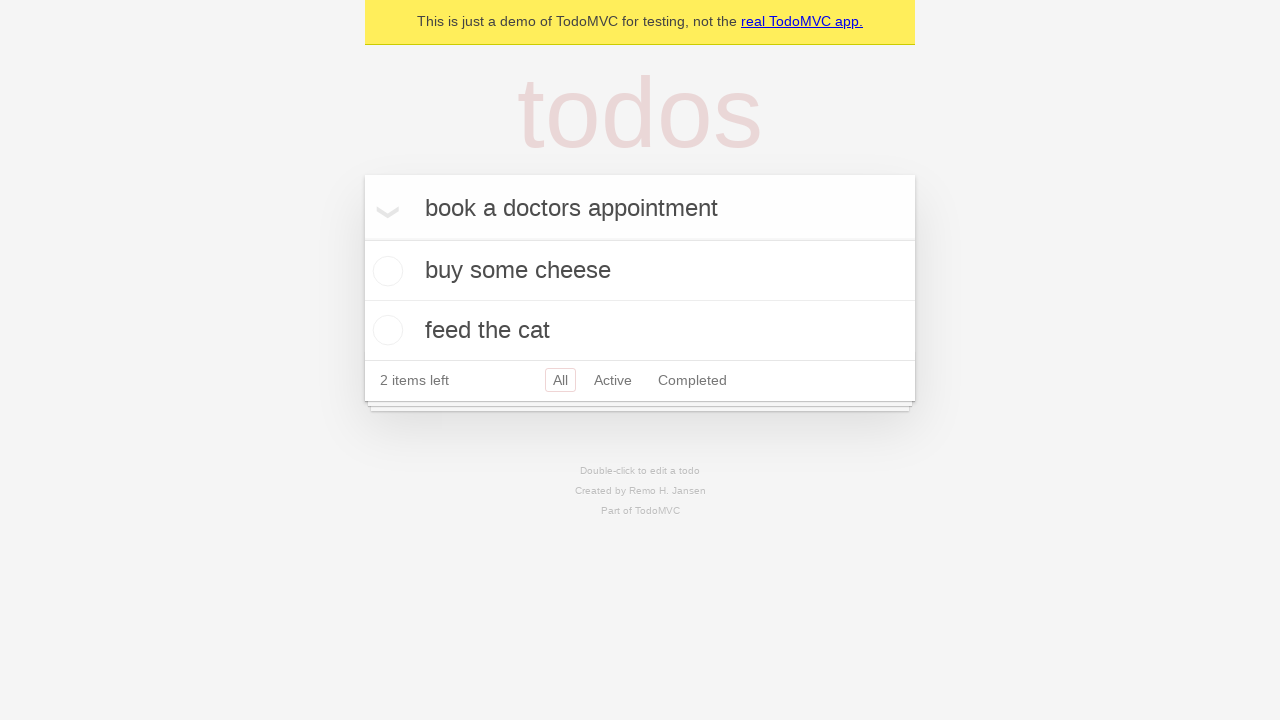

Pressed Enter to add third todo item on internal:attr=[placeholder="What needs to be done?"i]
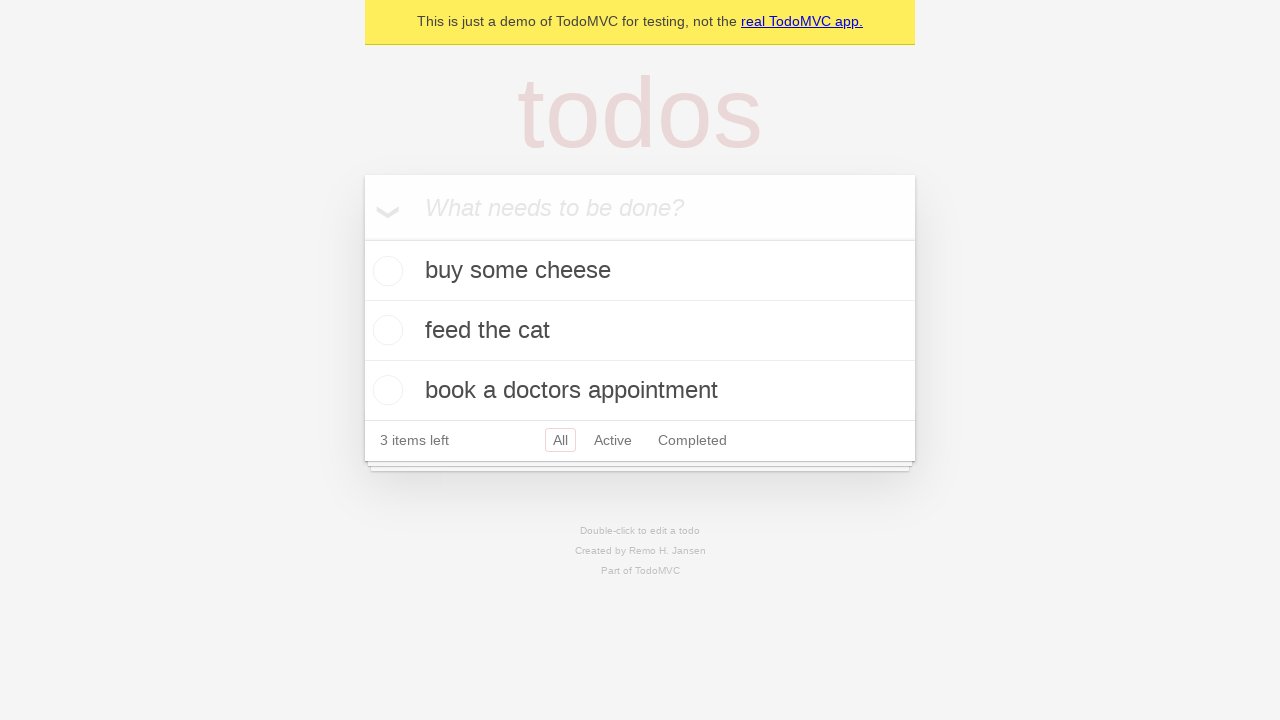

Checked the checkbox for the second todo item (marked as completed) at (385, 330) on internal:testid=[data-testid="todo-item"s] >> nth=1 >> internal:role=checkbox
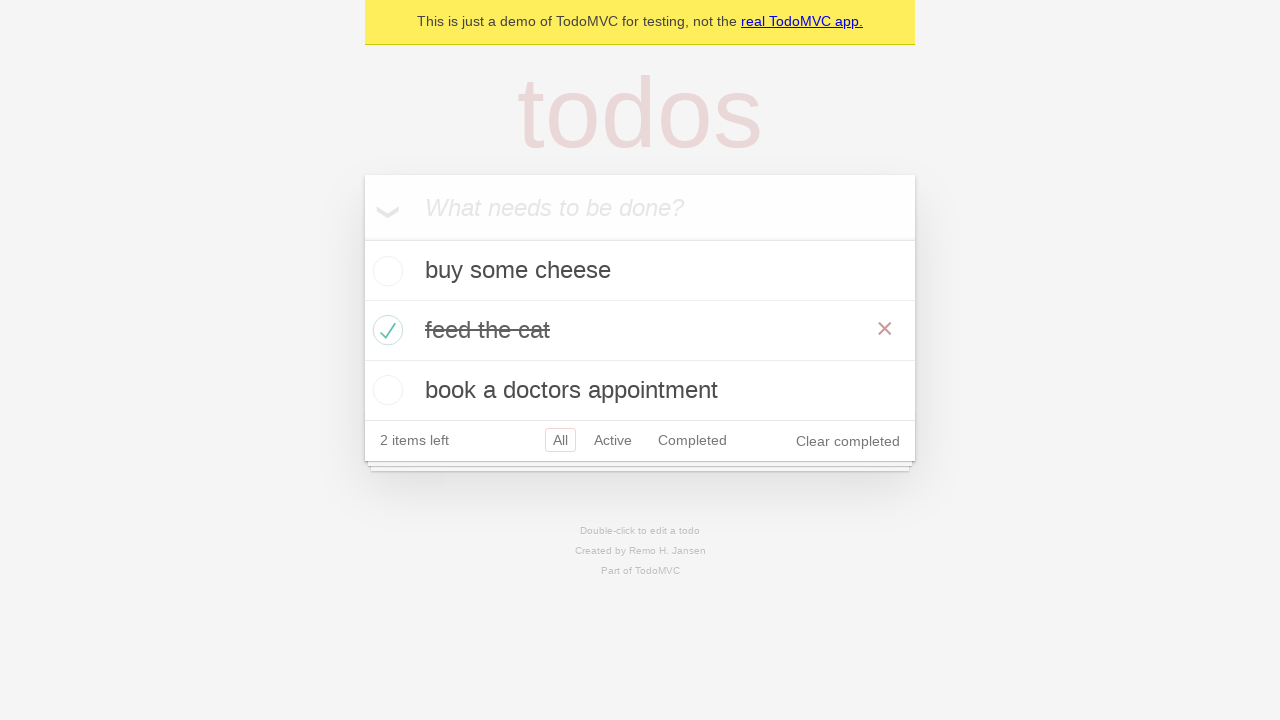

Clicked Active filter to display only active (not completed) items at (613, 440) on internal:role=link[name="Active"i]
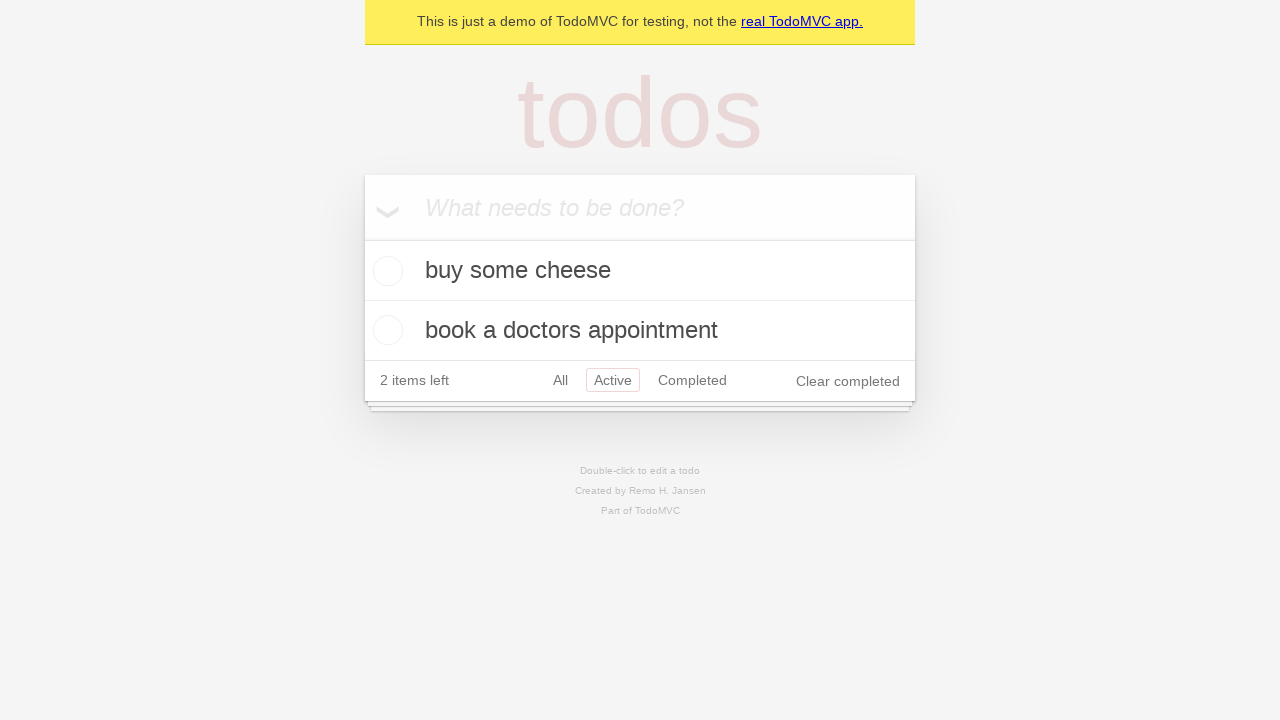

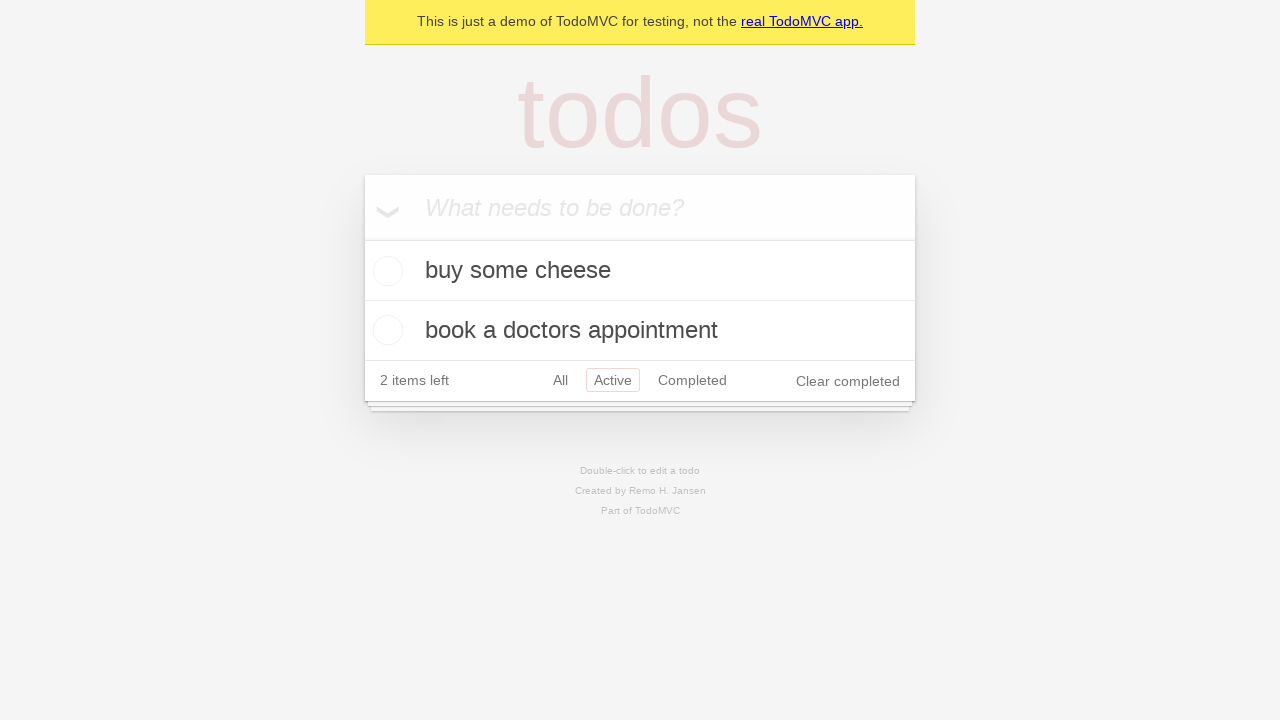